Tests adding a new customer by filling in first name, last name, and post code fields, then submitting the form and handling the confirmation alert

Starting URL: https://www.globalsqa.com/angularJs-protractor/BankingProject/#/manager/addCust

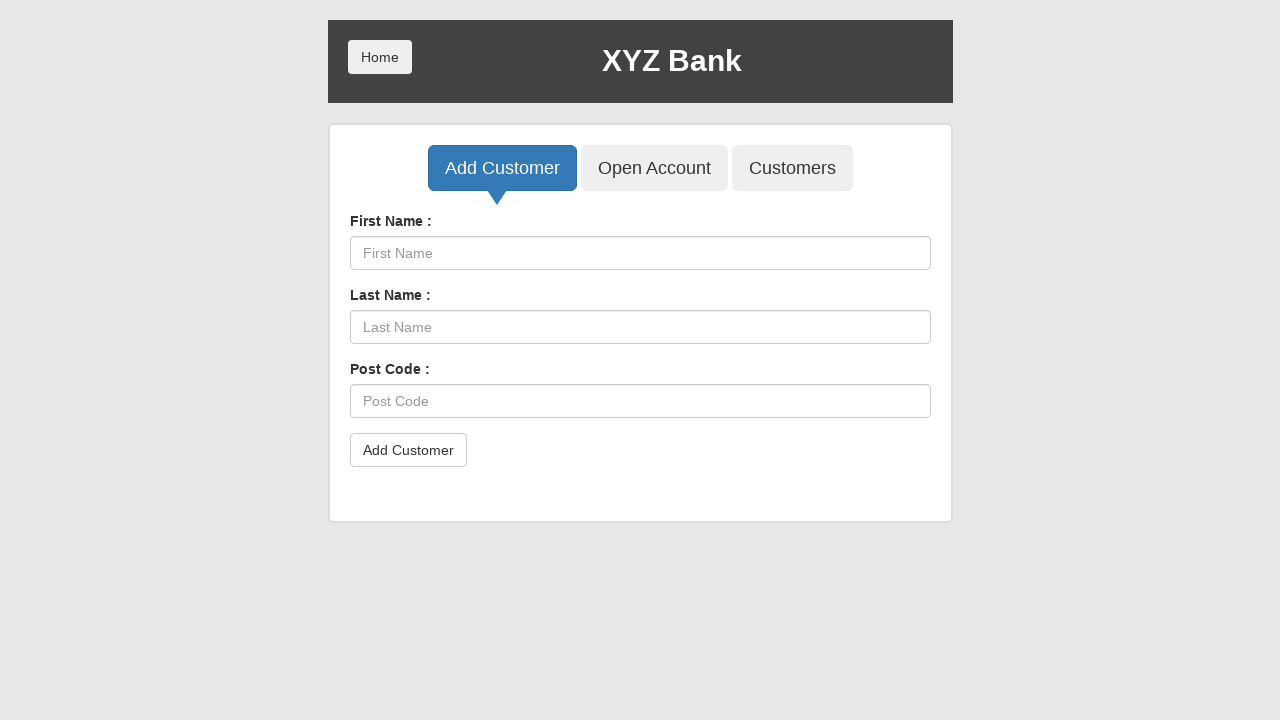

Filled first name field with 'John' on input[placeholder="First Name"]
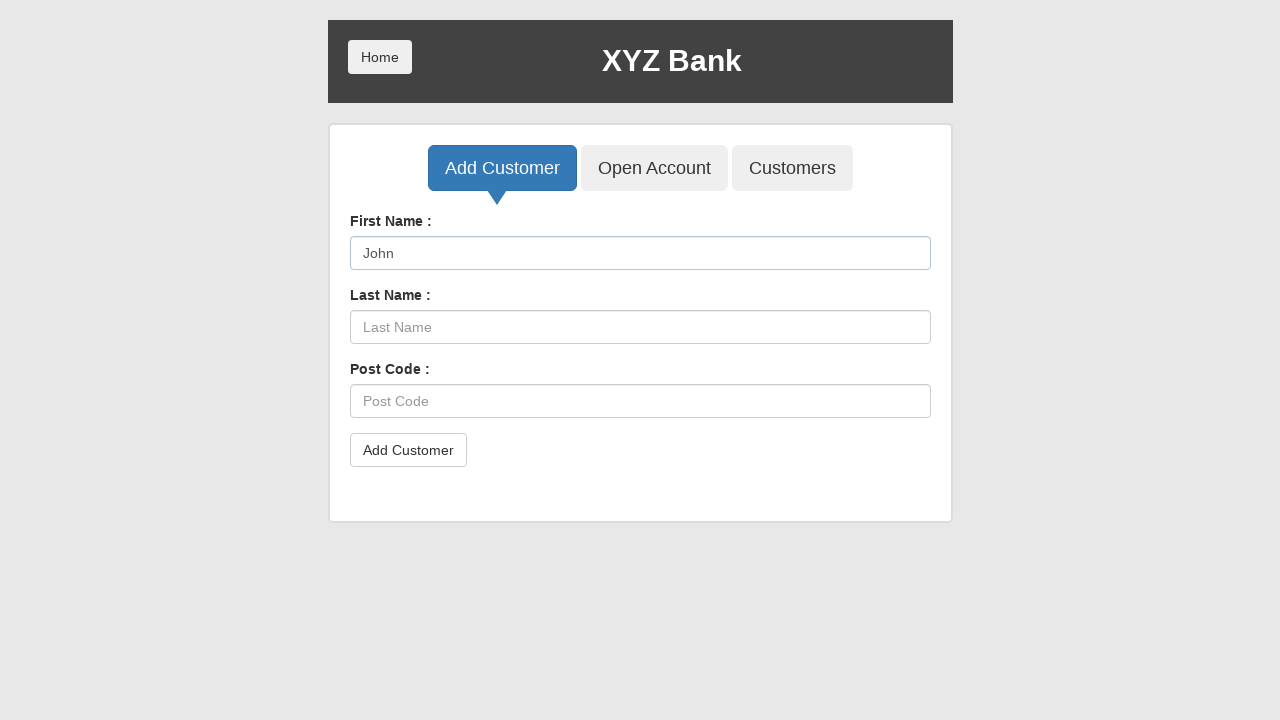

Filled last name field with 'Smith' on input[placeholder="Last Name"]
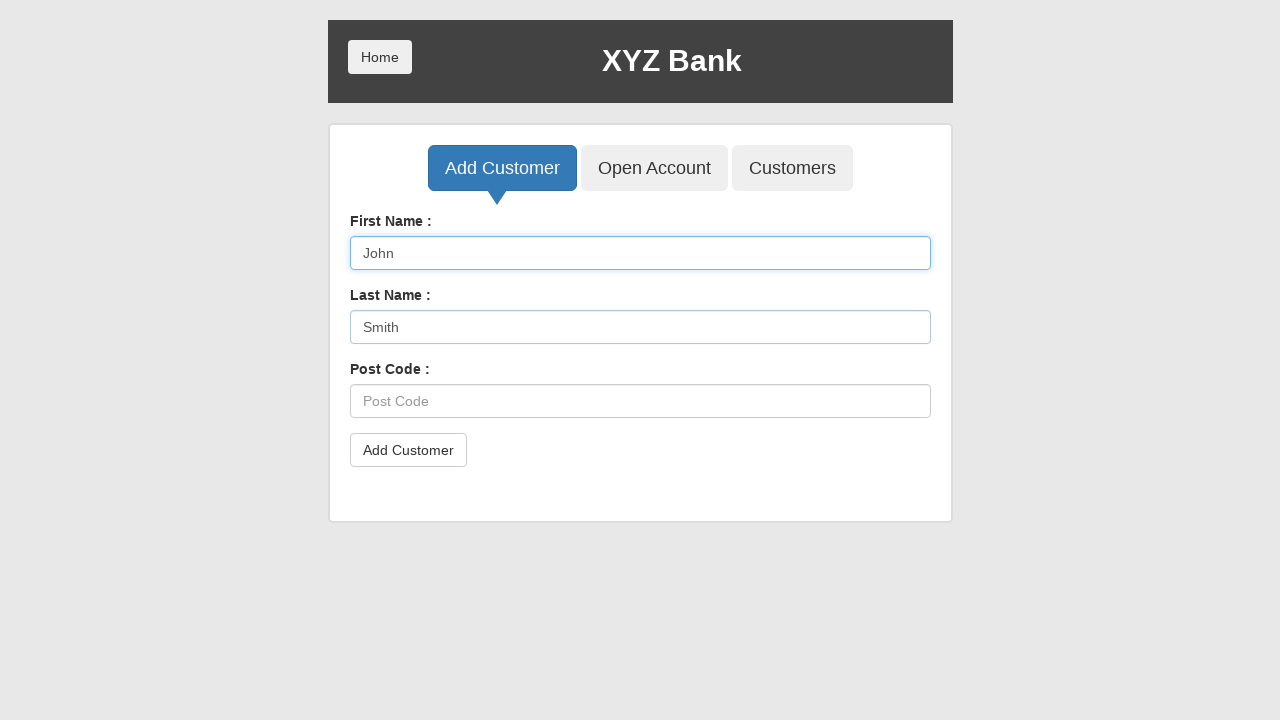

Filled post code field with '12345' on input[placeholder="Post Code"]
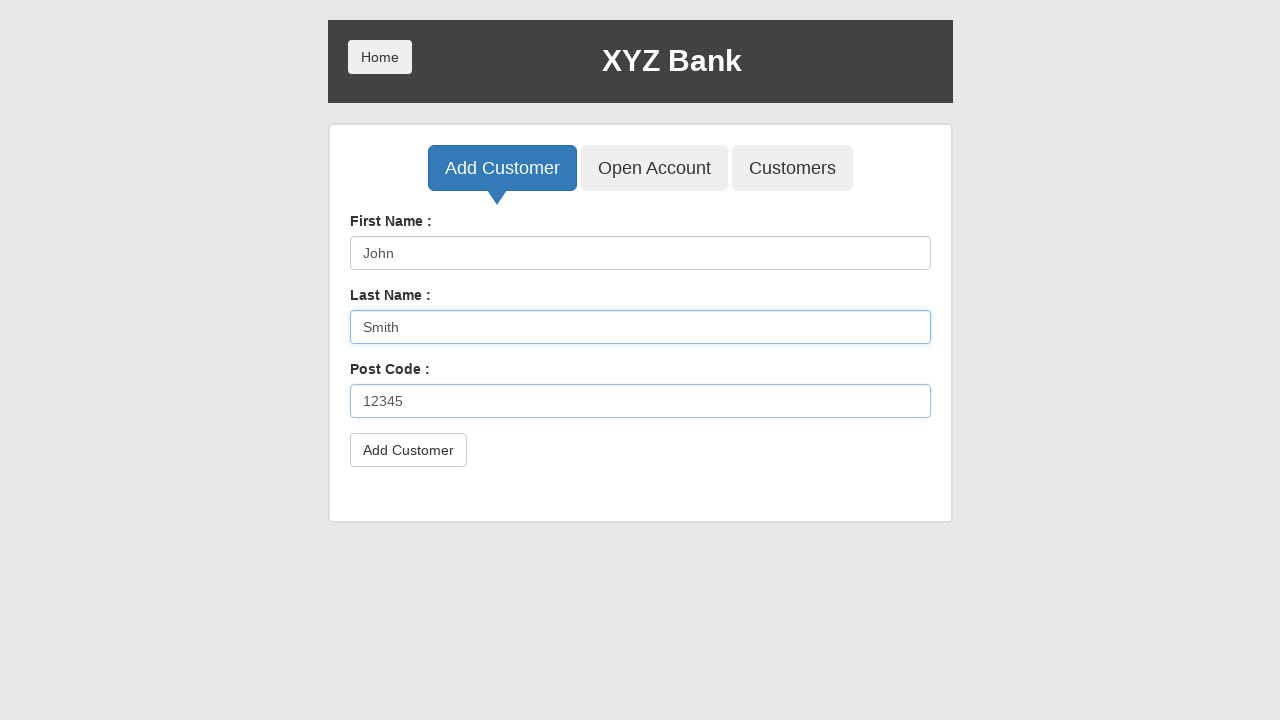

Clicked submit button to add customer at (408, 450) on button[type="submit"]
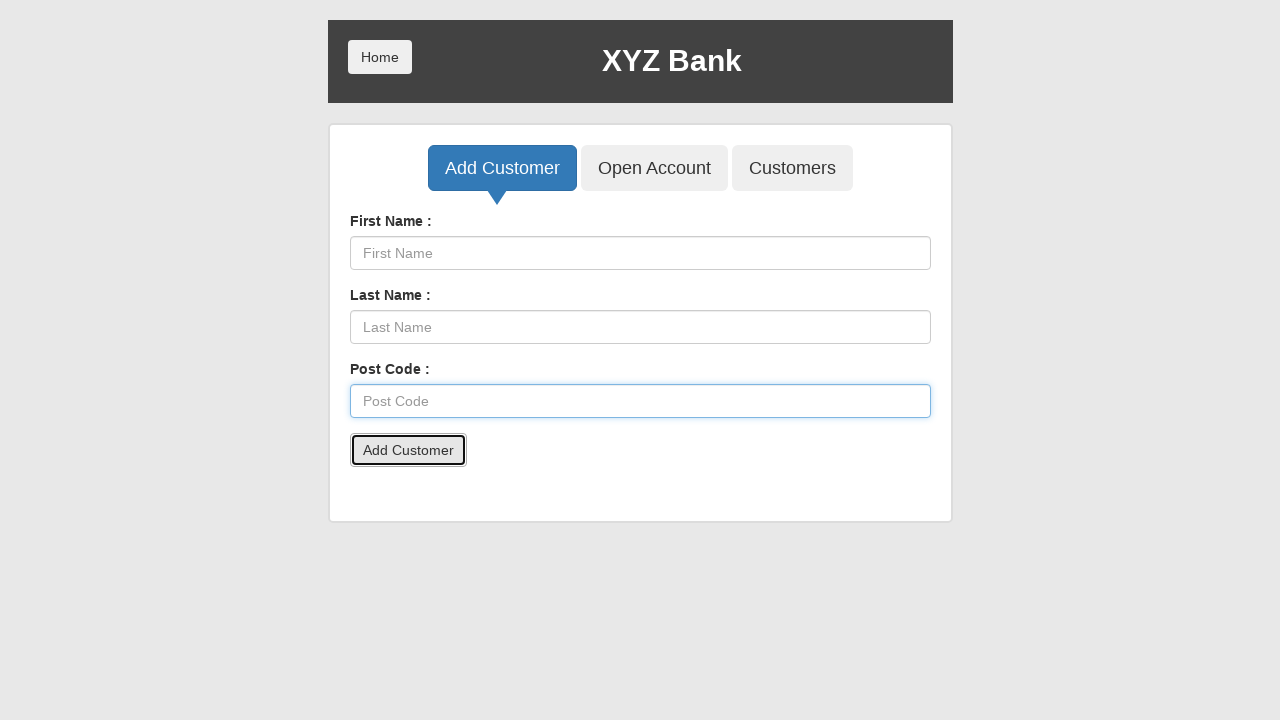

Set up dialog handler to accept confirmation alert
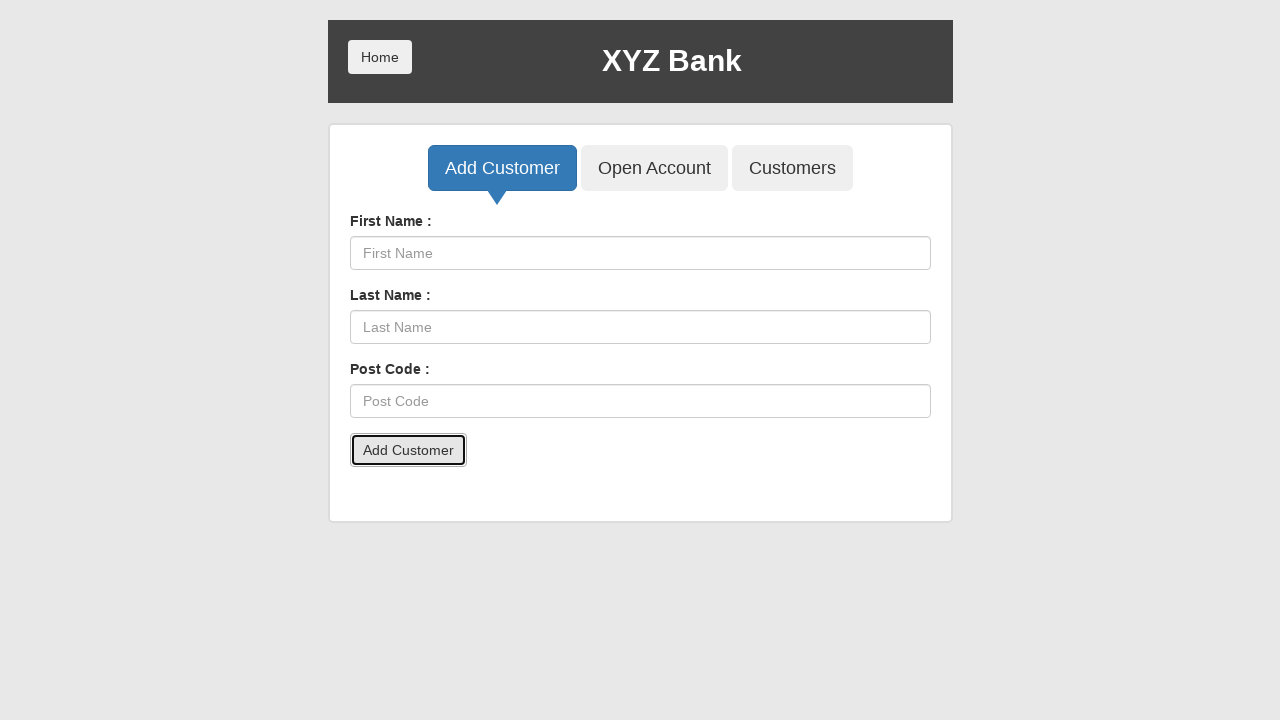

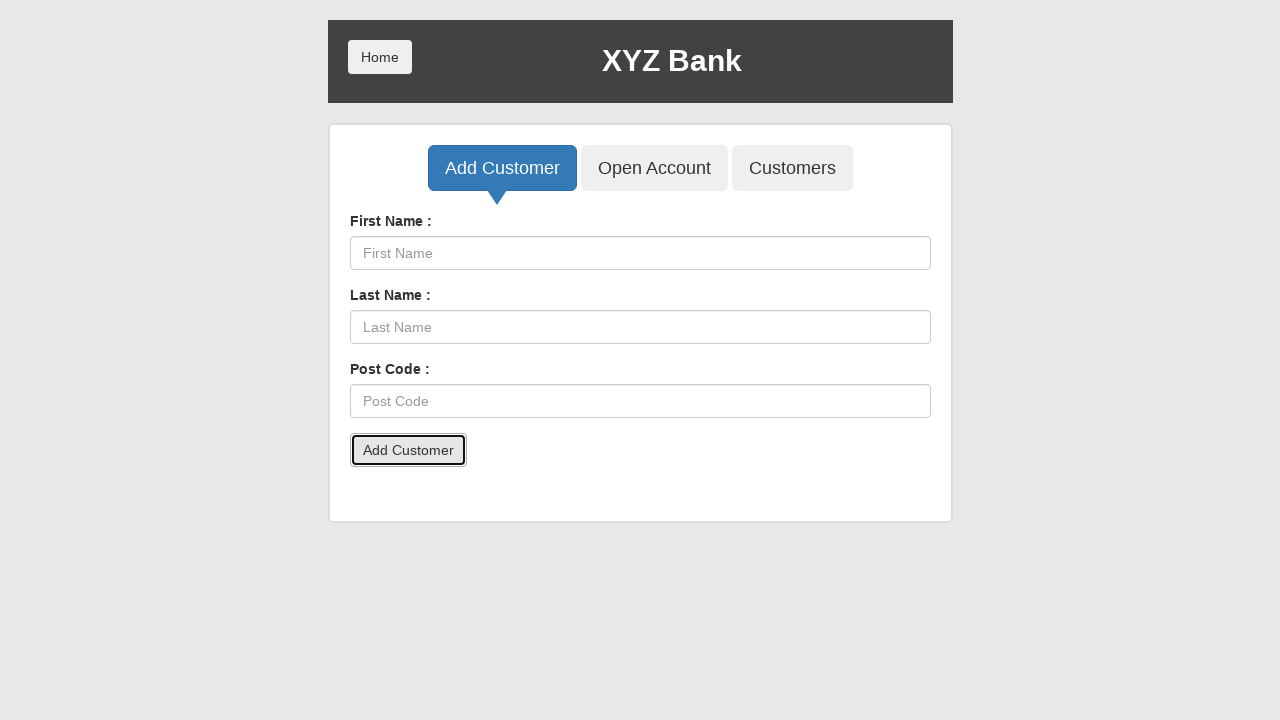